Tests search functionality by typing a name into the search field

Starting URL: http://zero.webappsecurity.com/index.html

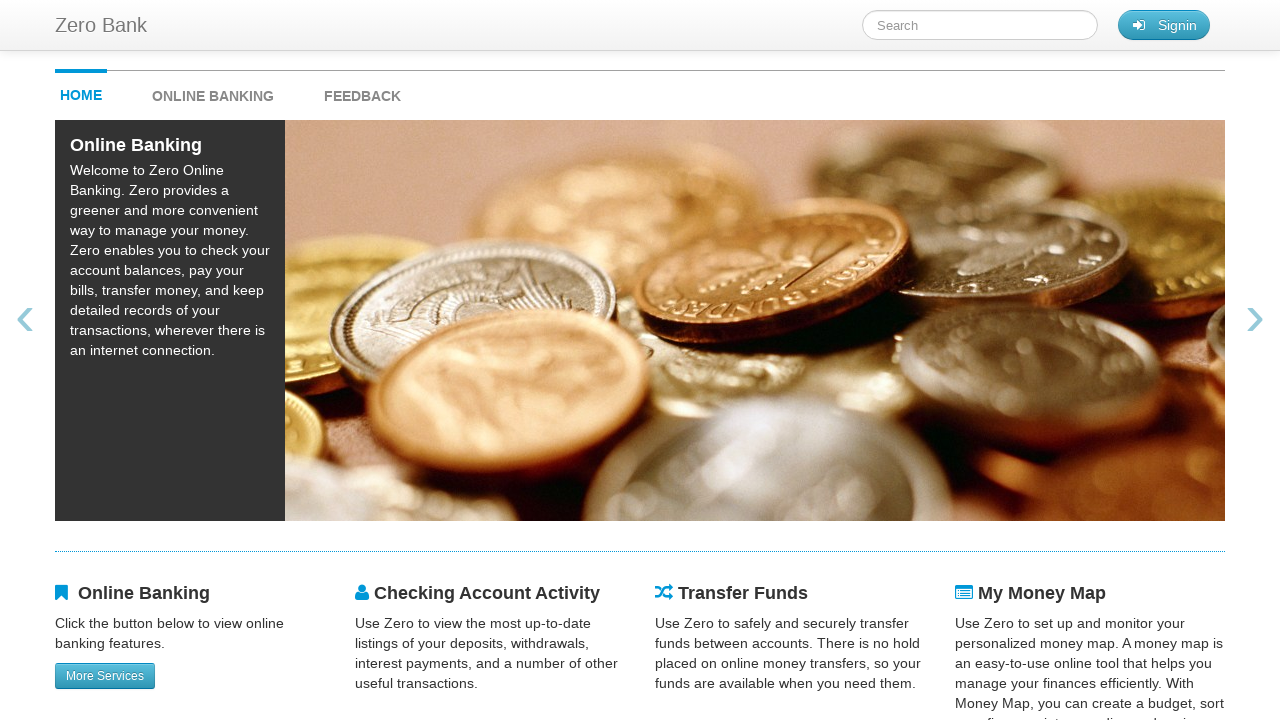

Typed 'Judy' into the search field on #searchTerm
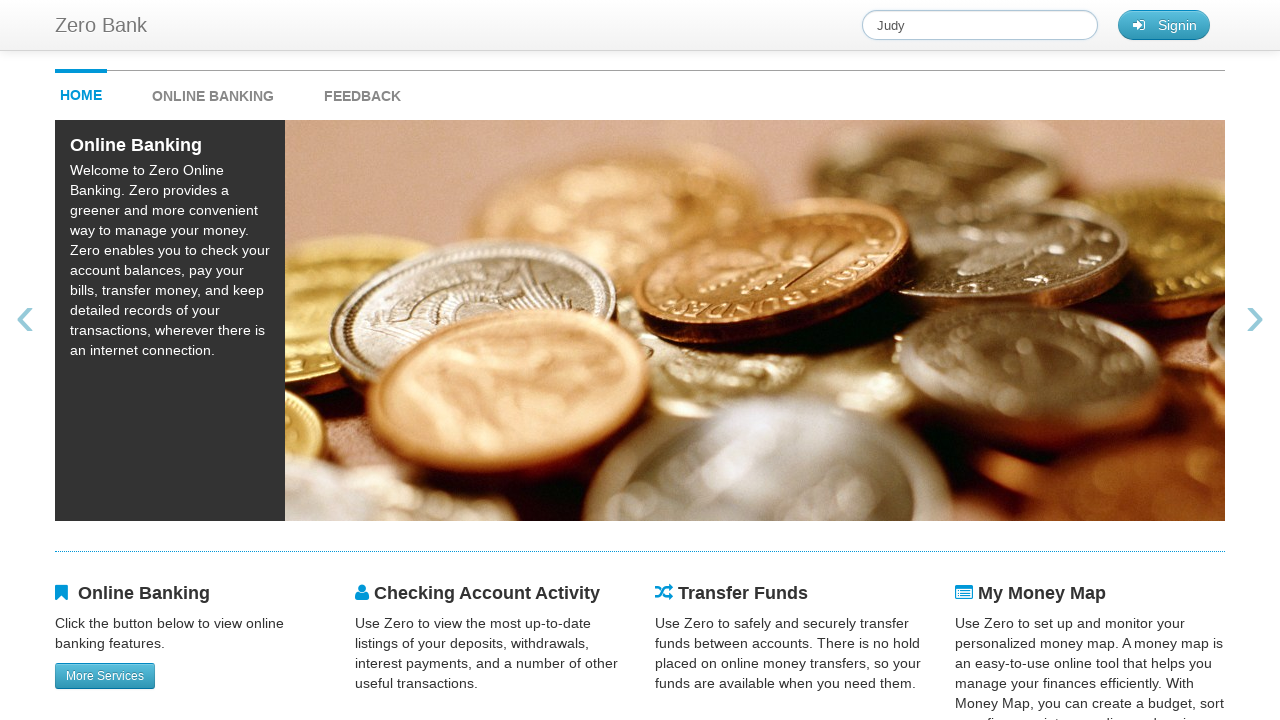

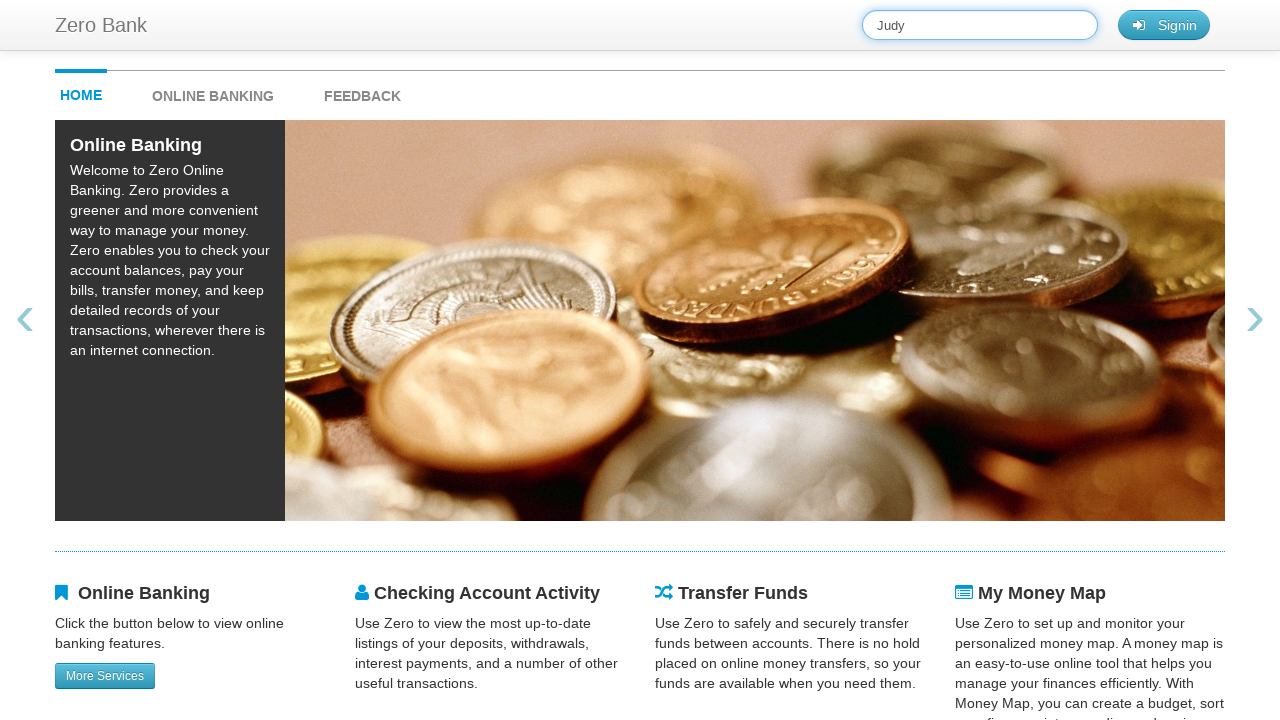